Tests a prompt alert by clicking the prompt button, entering a name in the prompt, accepting it, and verifying the name appears in the result

Starting URL: https://demoqa.com/alerts

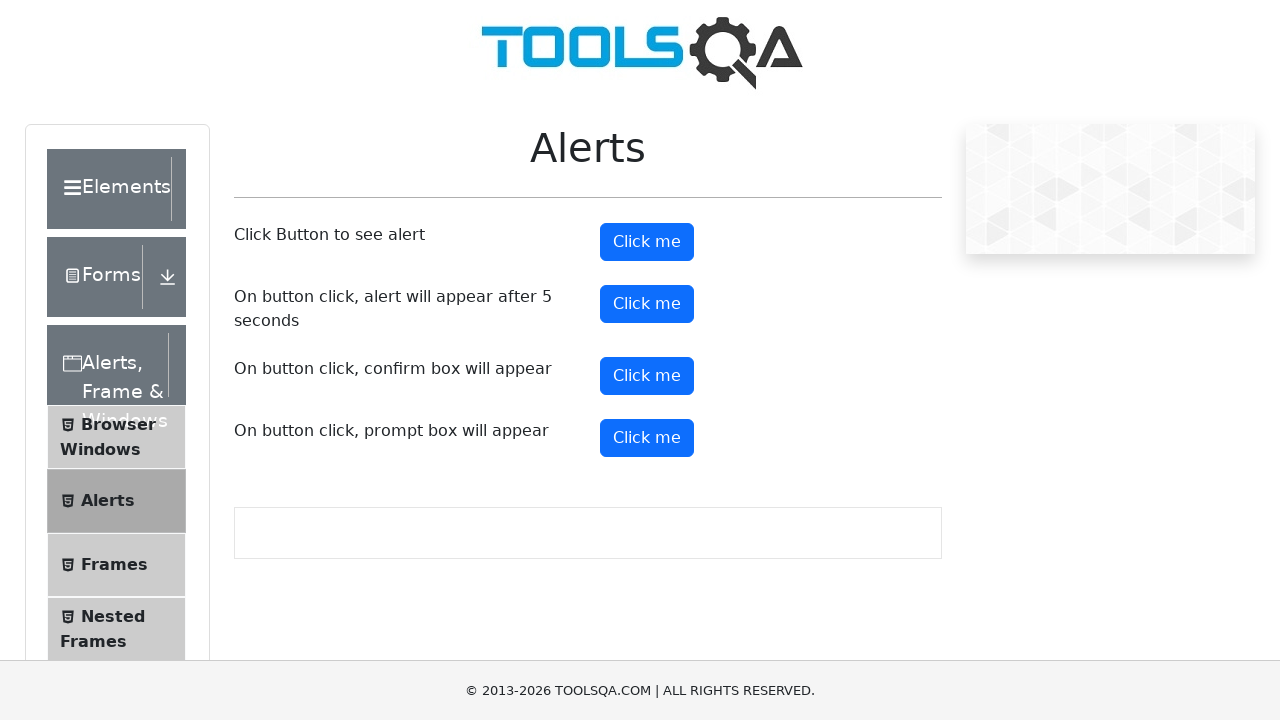

Set up dialog handler to accept prompt with name 'Mustafa'
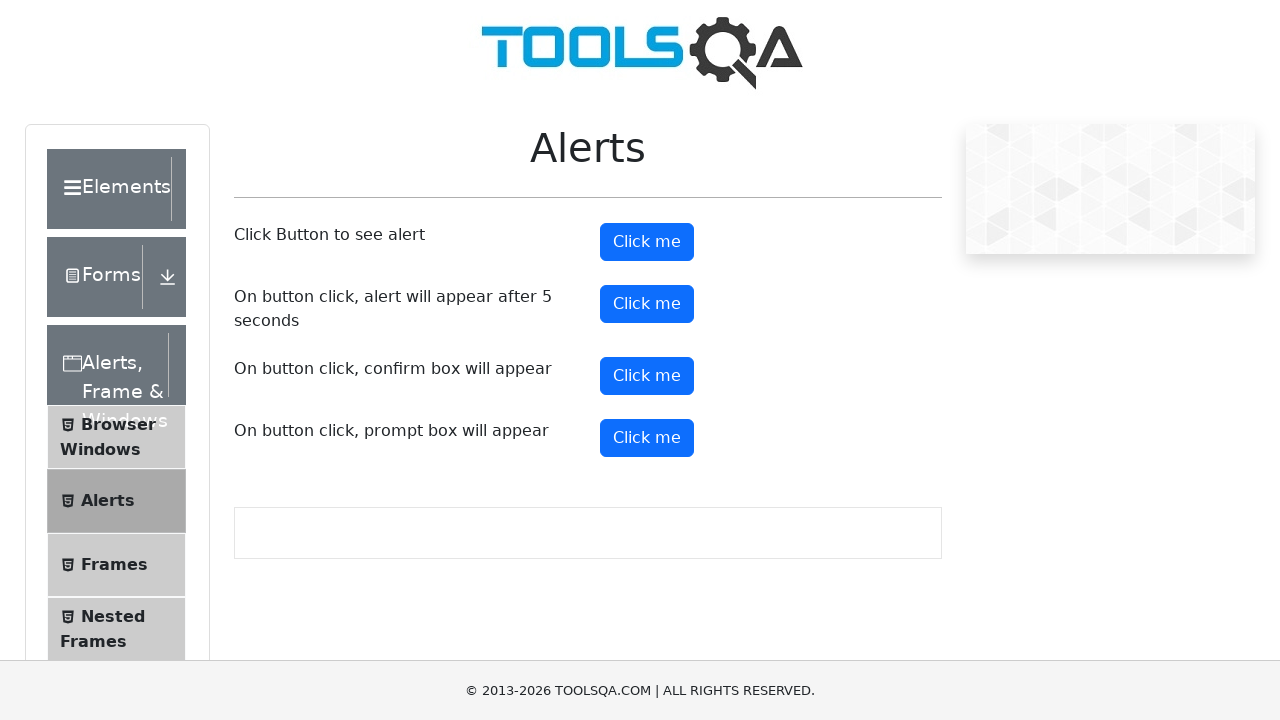

Clicked the prompt button at (647, 438) on (//button)[5]
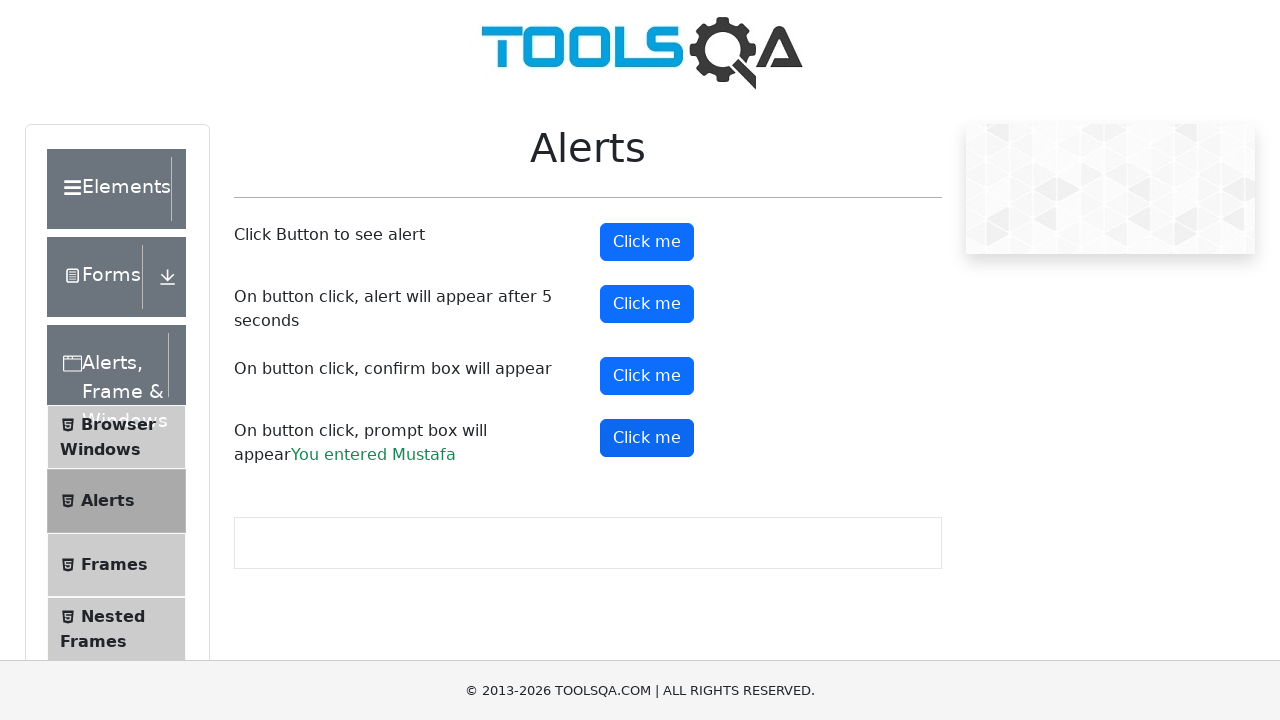

Waited for prompt result element to appear
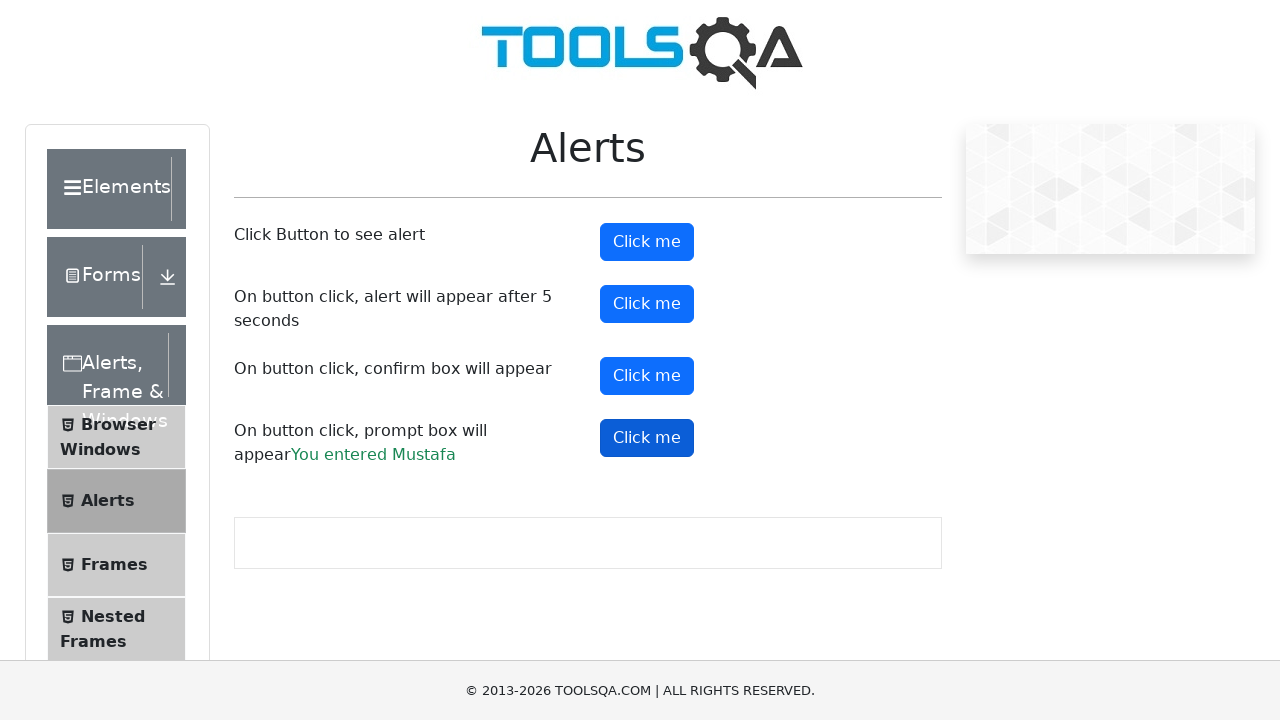

Retrieved prompt result text content
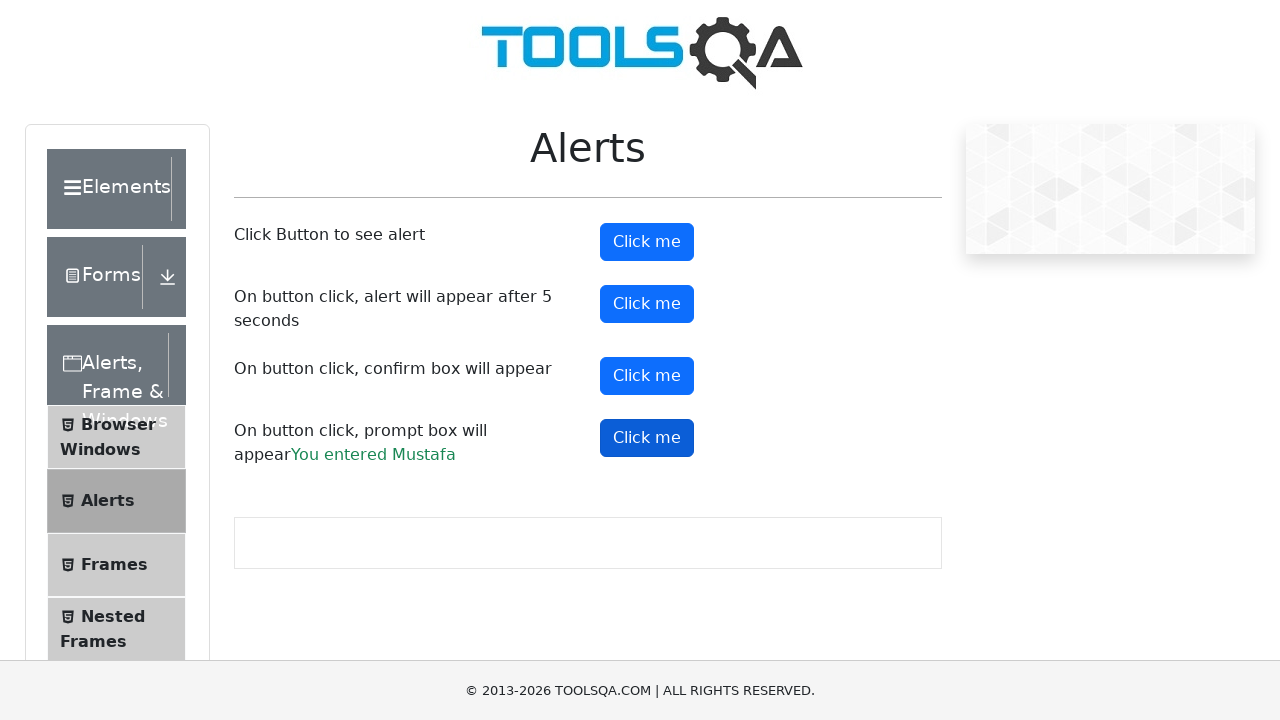

Verified that 'Mustafa' appears in the prompt result
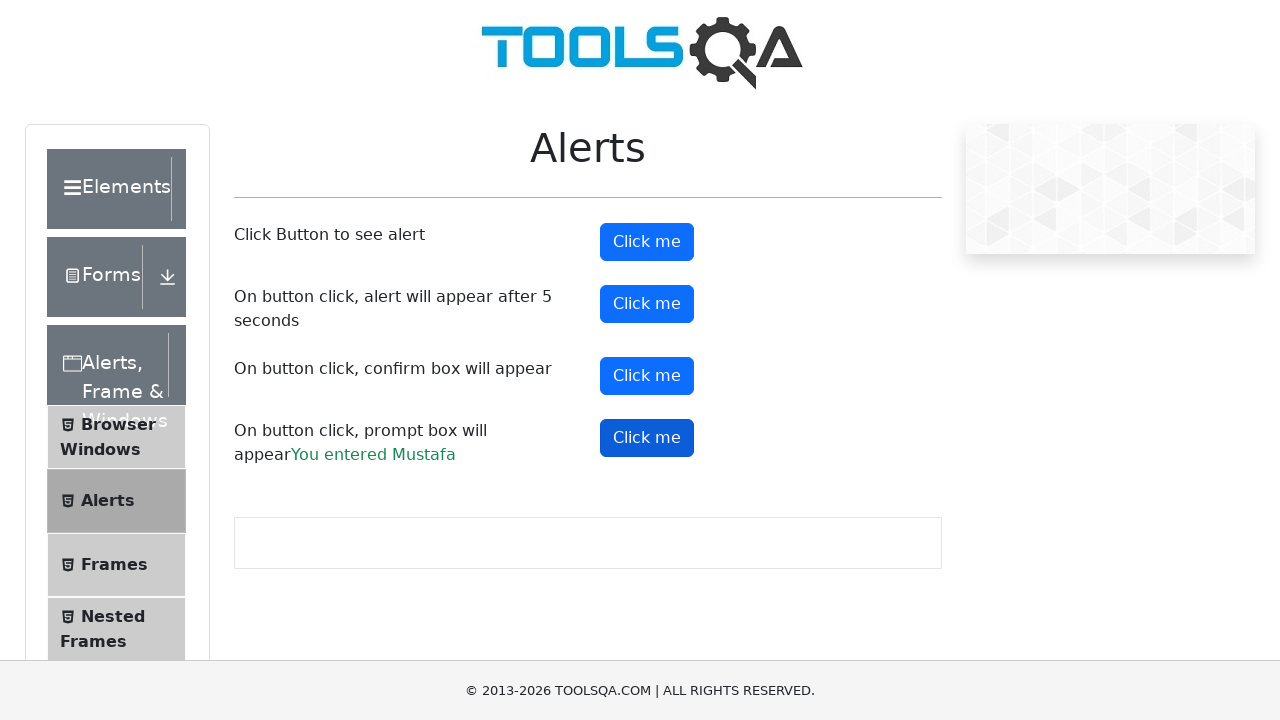

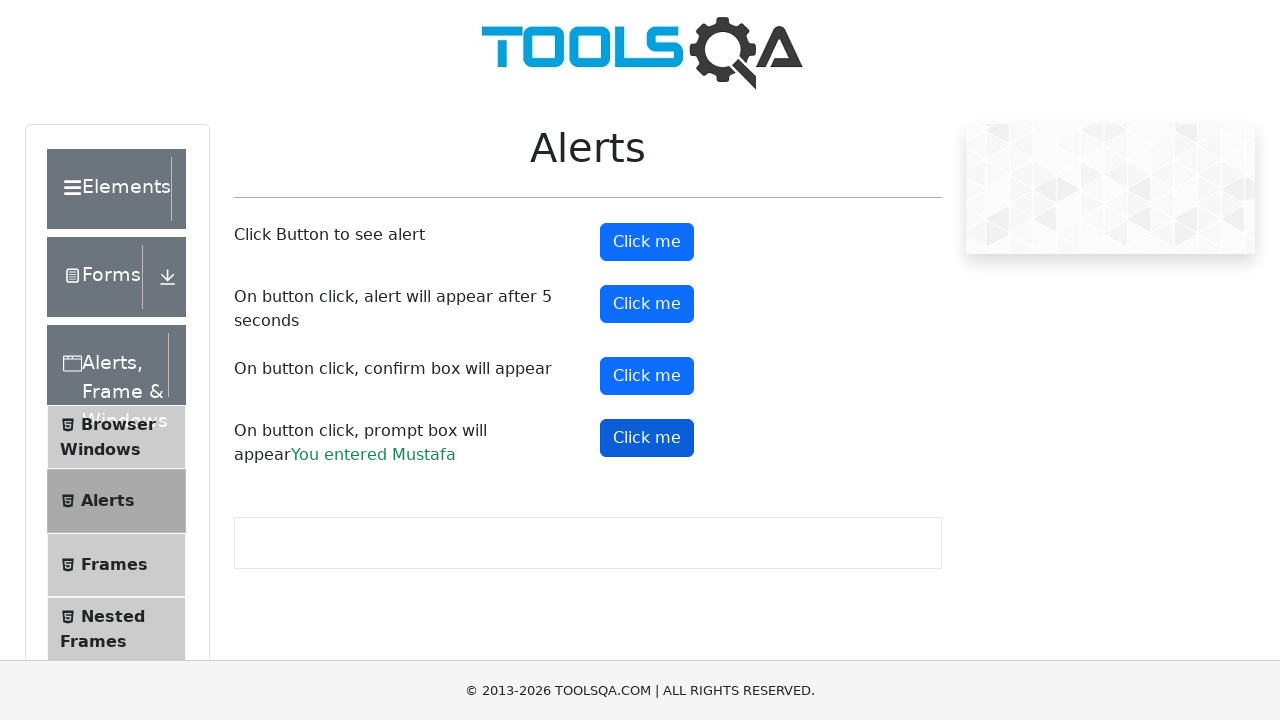